Tests that Clear completed button is hidden when no items are completed

Starting URL: https://demo.playwright.dev/todomvc

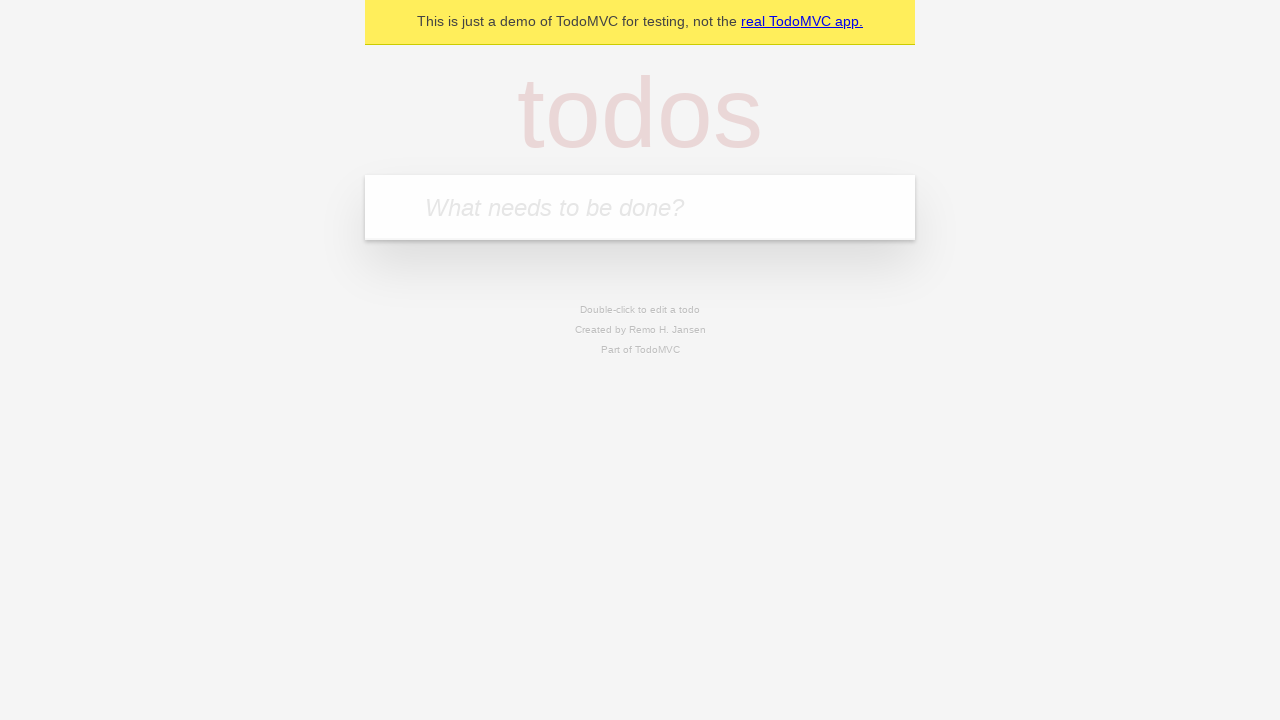

Filled todo input with 'buy some cheese' on internal:attr=[placeholder="What needs to be done?"i]
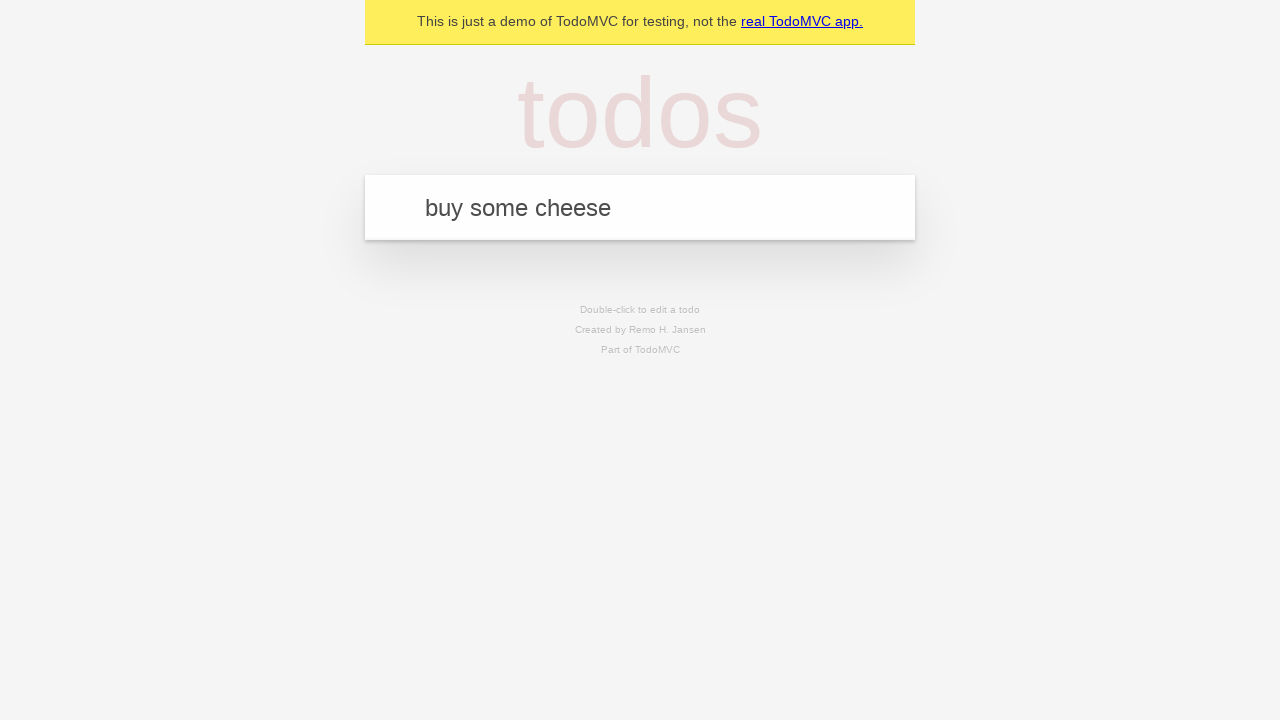

Pressed Enter to add first todo item on internal:attr=[placeholder="What needs to be done?"i]
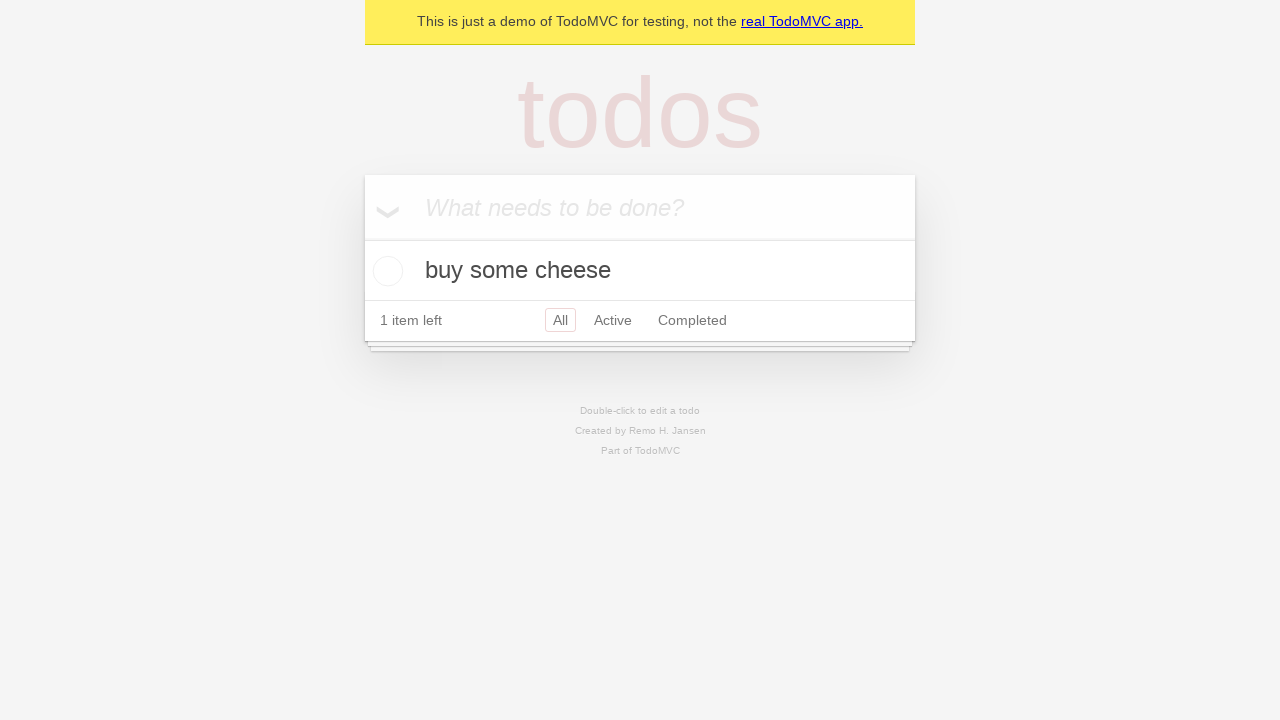

Filled todo input with 'feed the cat' on internal:attr=[placeholder="What needs to be done?"i]
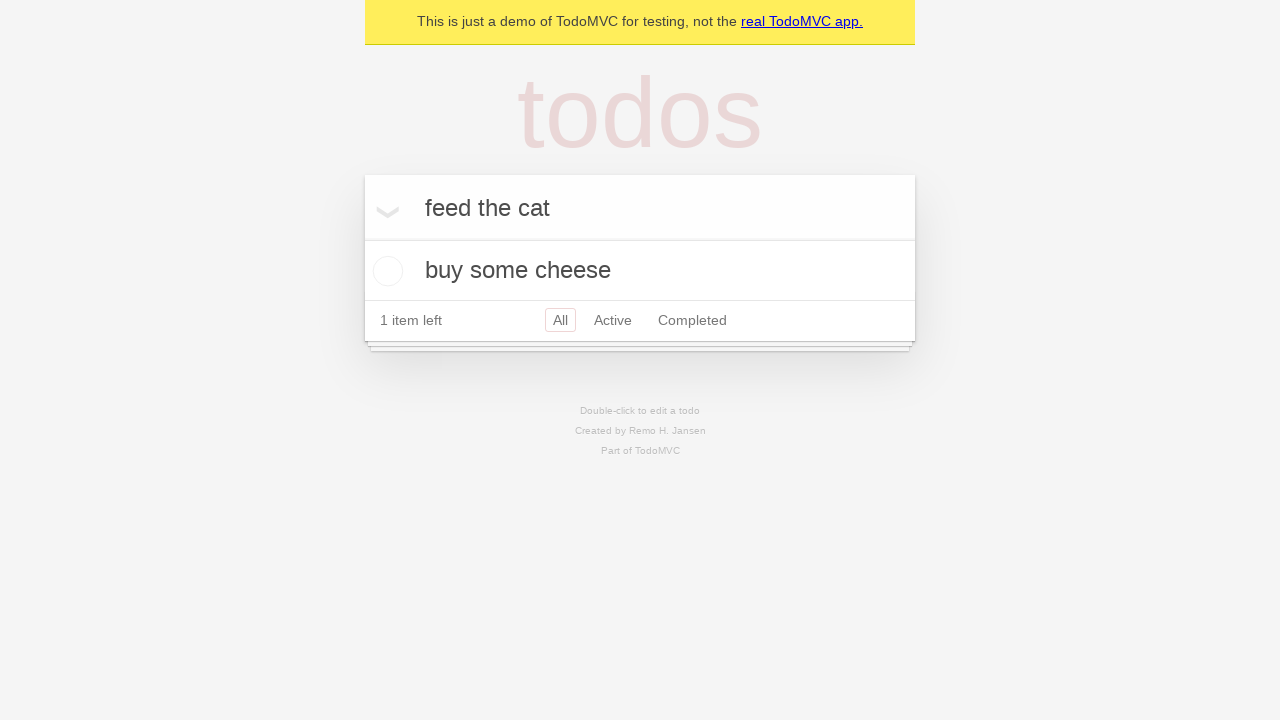

Pressed Enter to add second todo item on internal:attr=[placeholder="What needs to be done?"i]
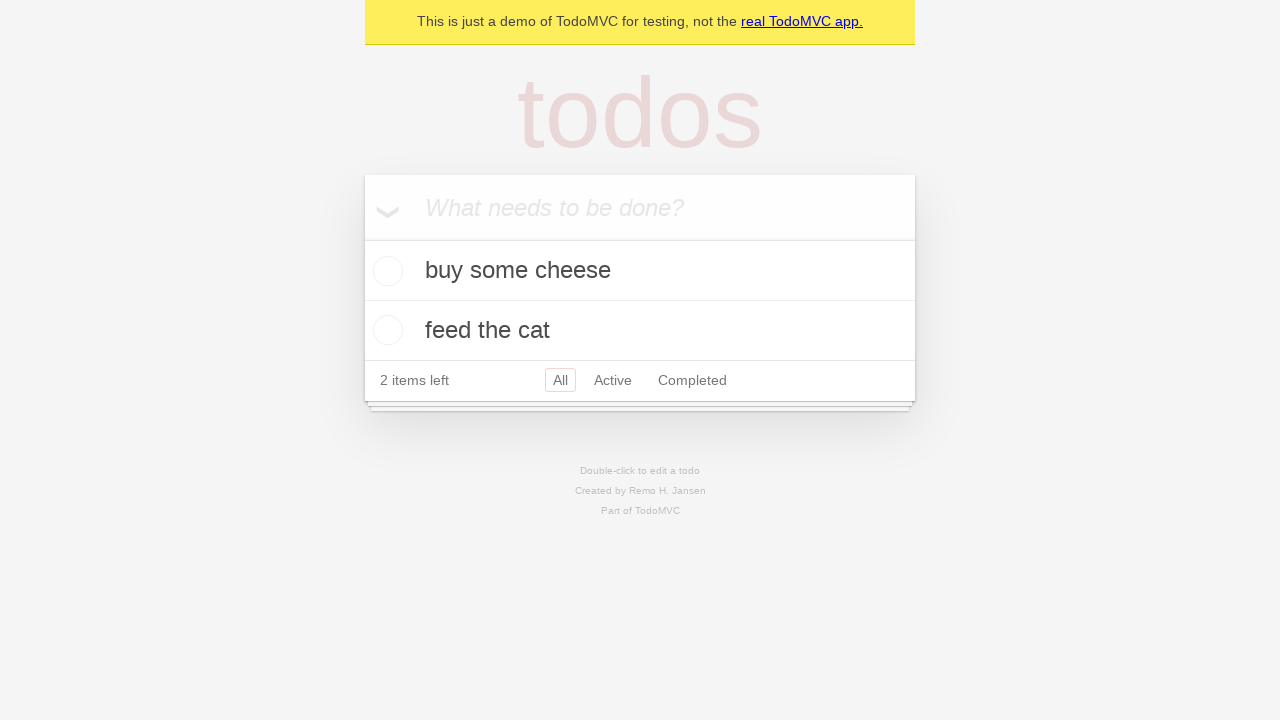

Filled todo input with 'book a doctors appointment' on internal:attr=[placeholder="What needs to be done?"i]
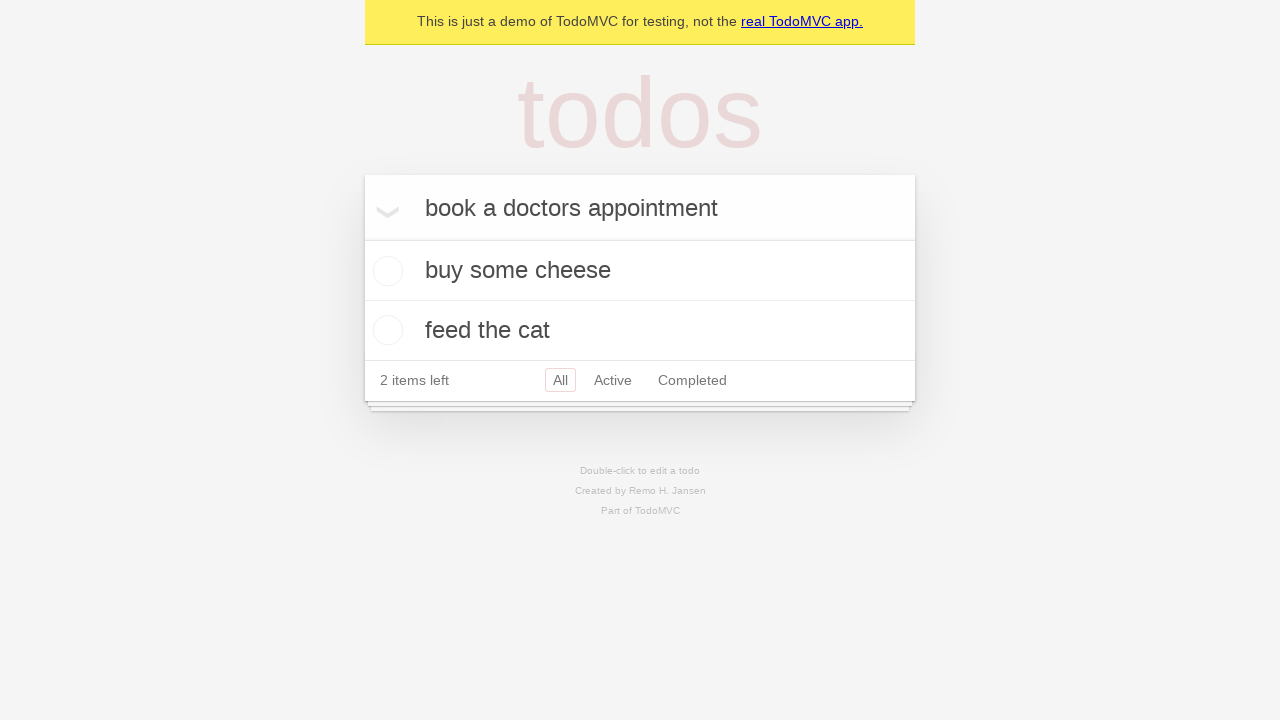

Pressed Enter to add third todo item on internal:attr=[placeholder="What needs to be done?"i]
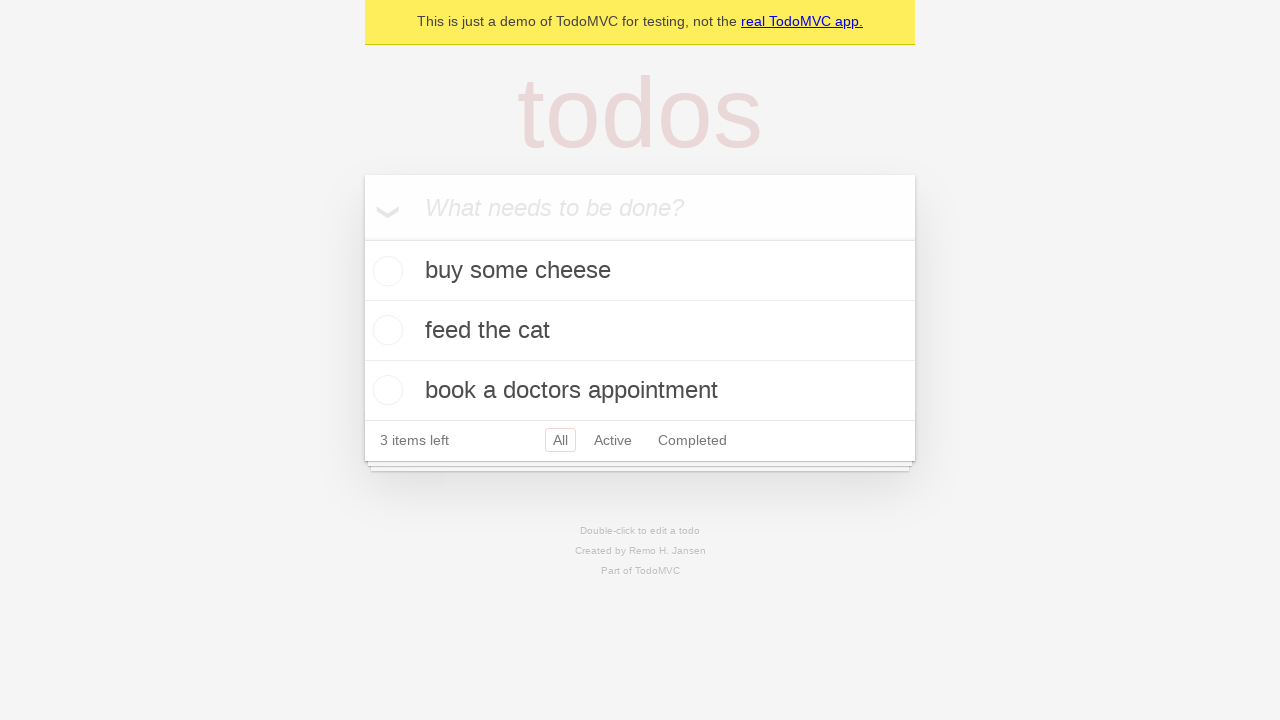

Checked the first todo item at (385, 271) on .todo-list li .toggle >> nth=0
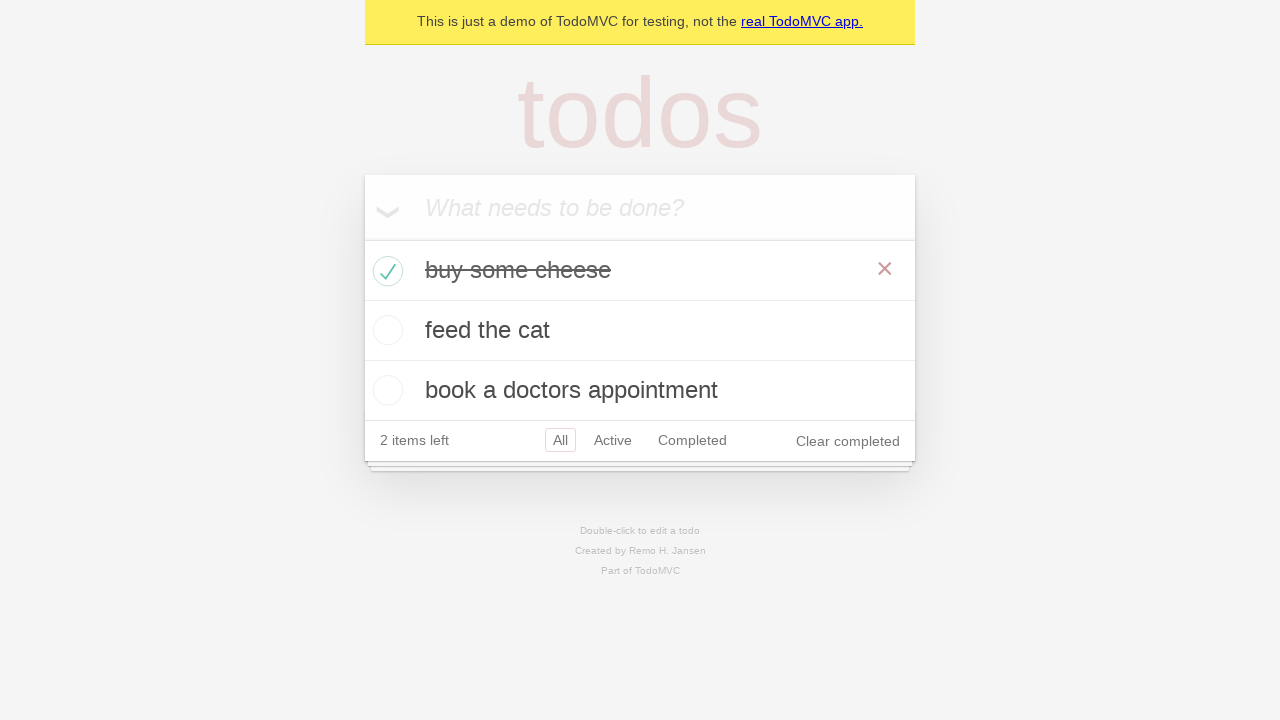

Clicked Clear completed button to remove completed items at (848, 441) on internal:role=button[name="Clear completed"i]
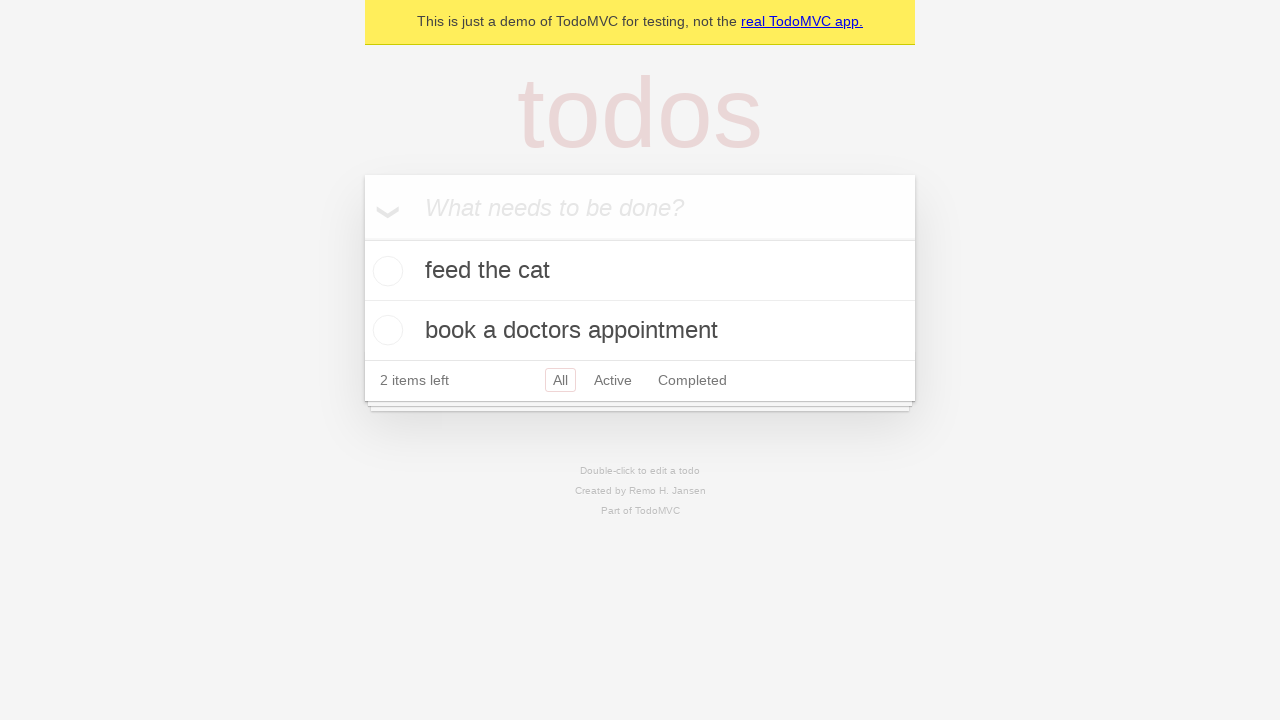

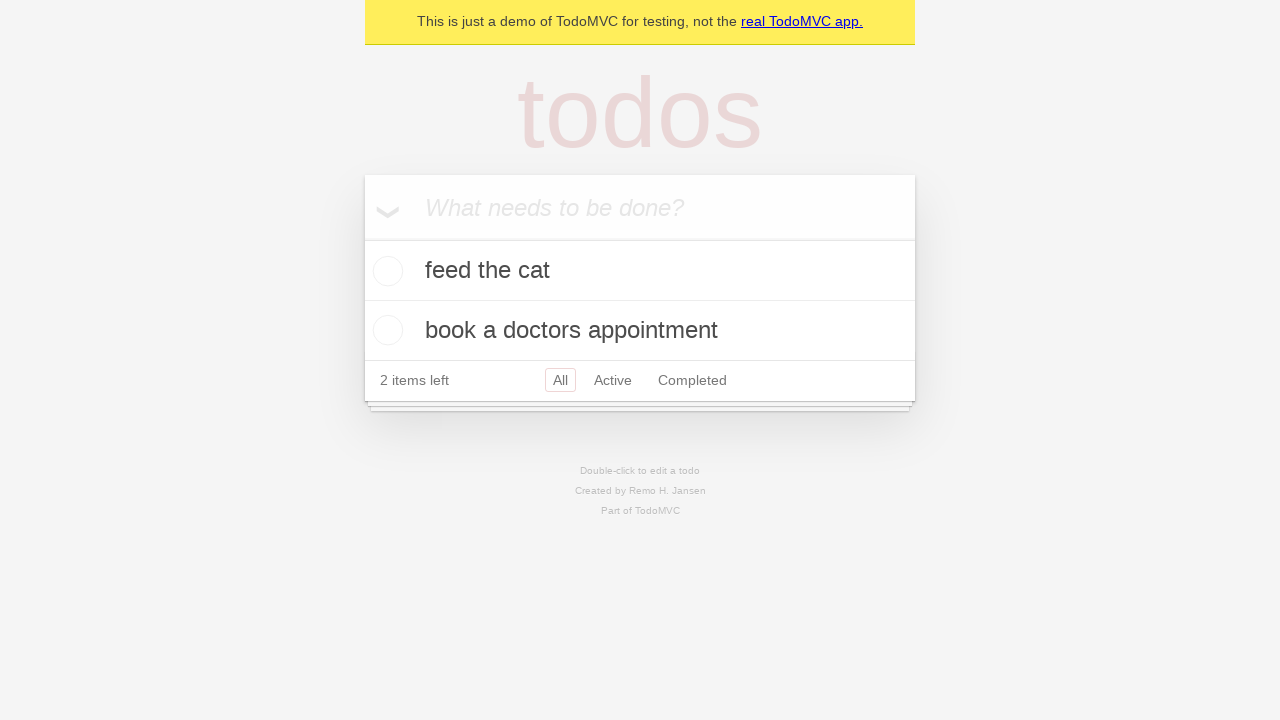